Navigates to testotomasyonu.com and verifies the URL contains "testotomasyonu"

Starting URL: https://www.testotomasyonu.com

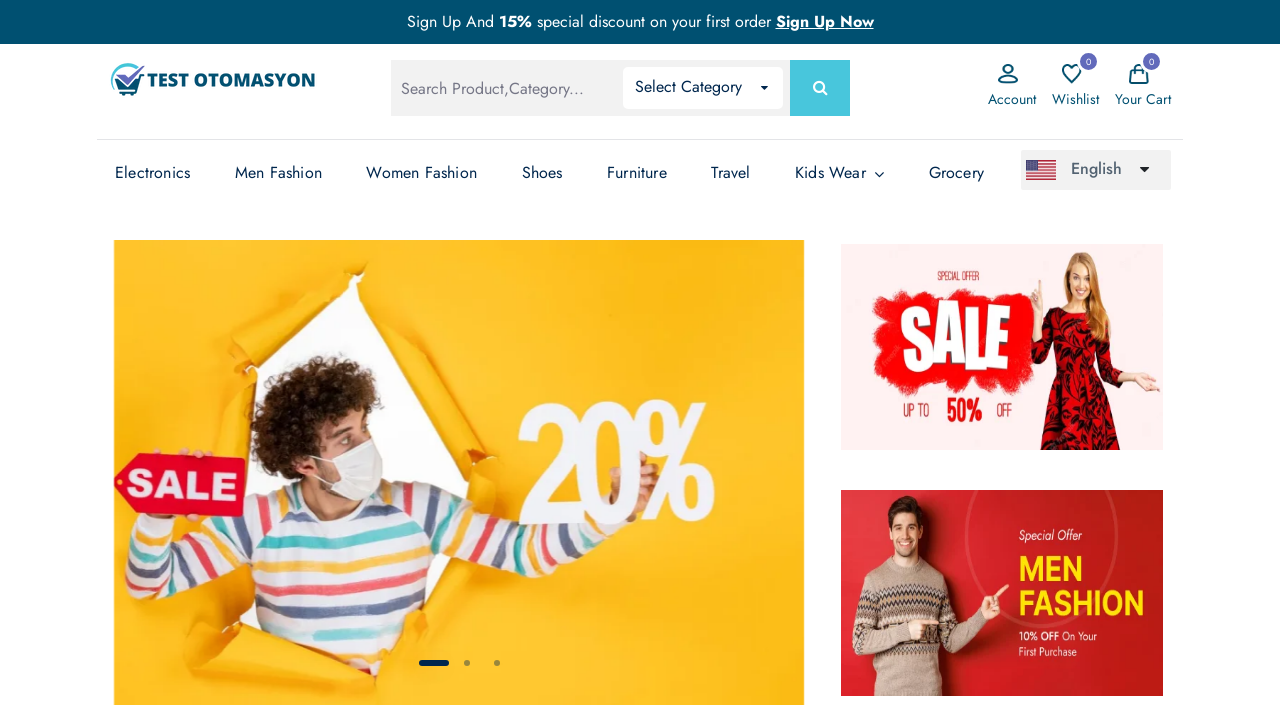

Page loaded - domcontentloaded state reached
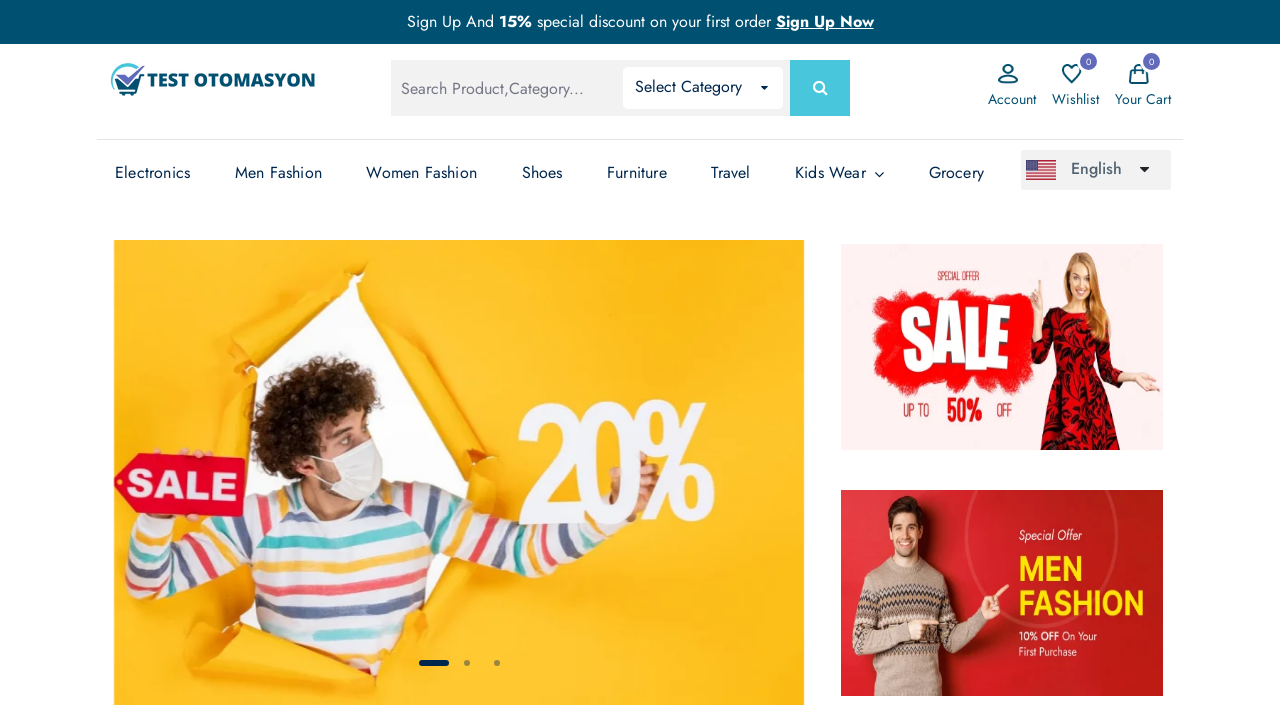

Verified URL contains 'testotomasyonu'
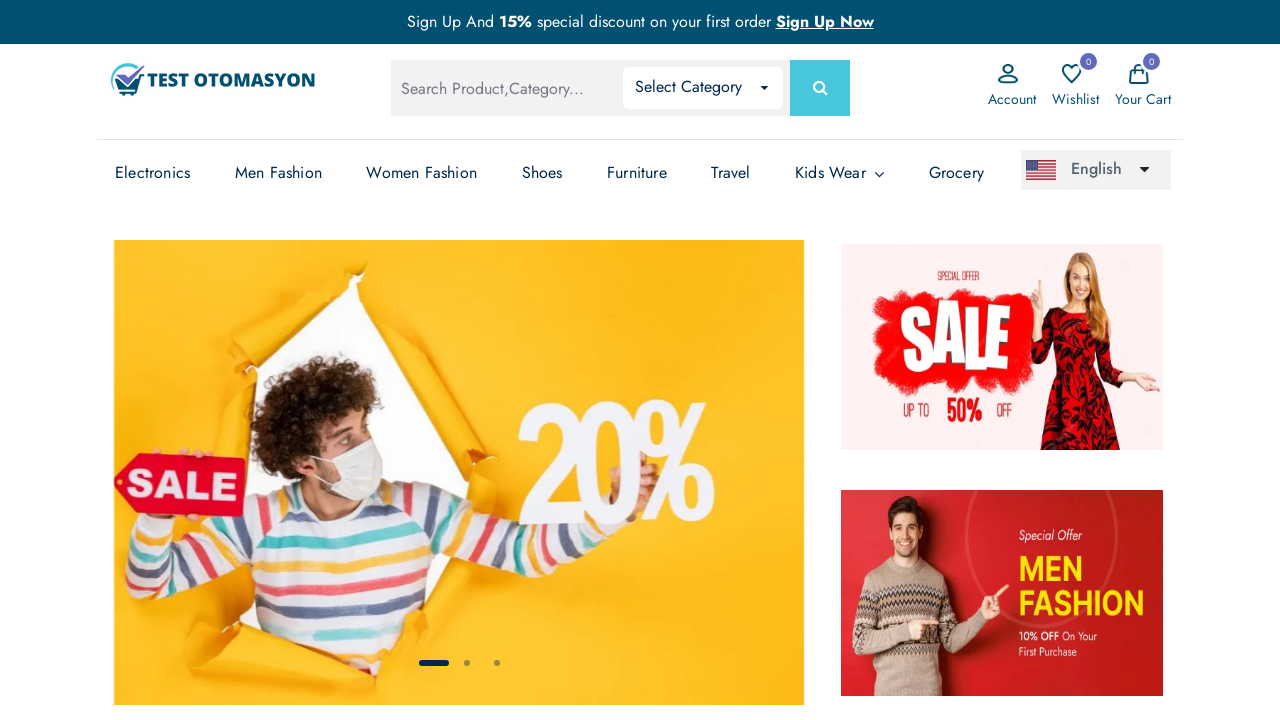

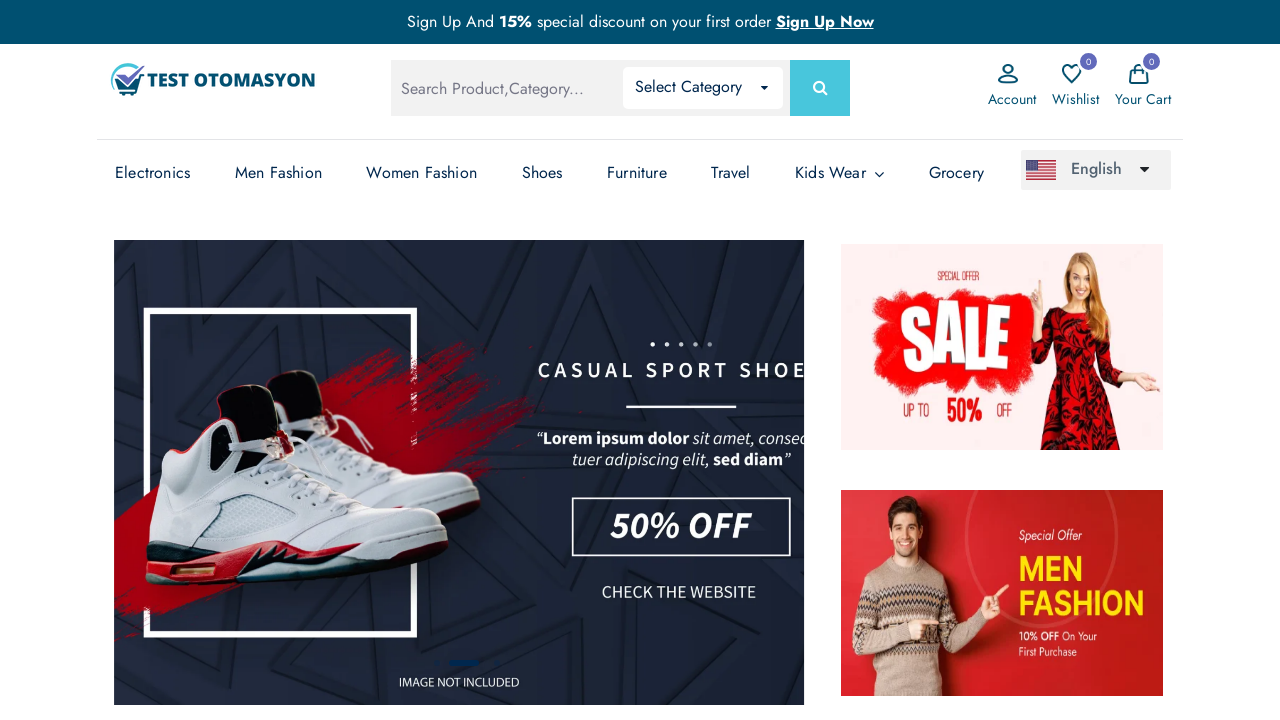